Tests keyboard actions on a key press demonstration page by sending various keyboard keys including Enter, Escape, Page Down, and Space

Starting URL: https://the-internet.herokuapp.com/key_presses

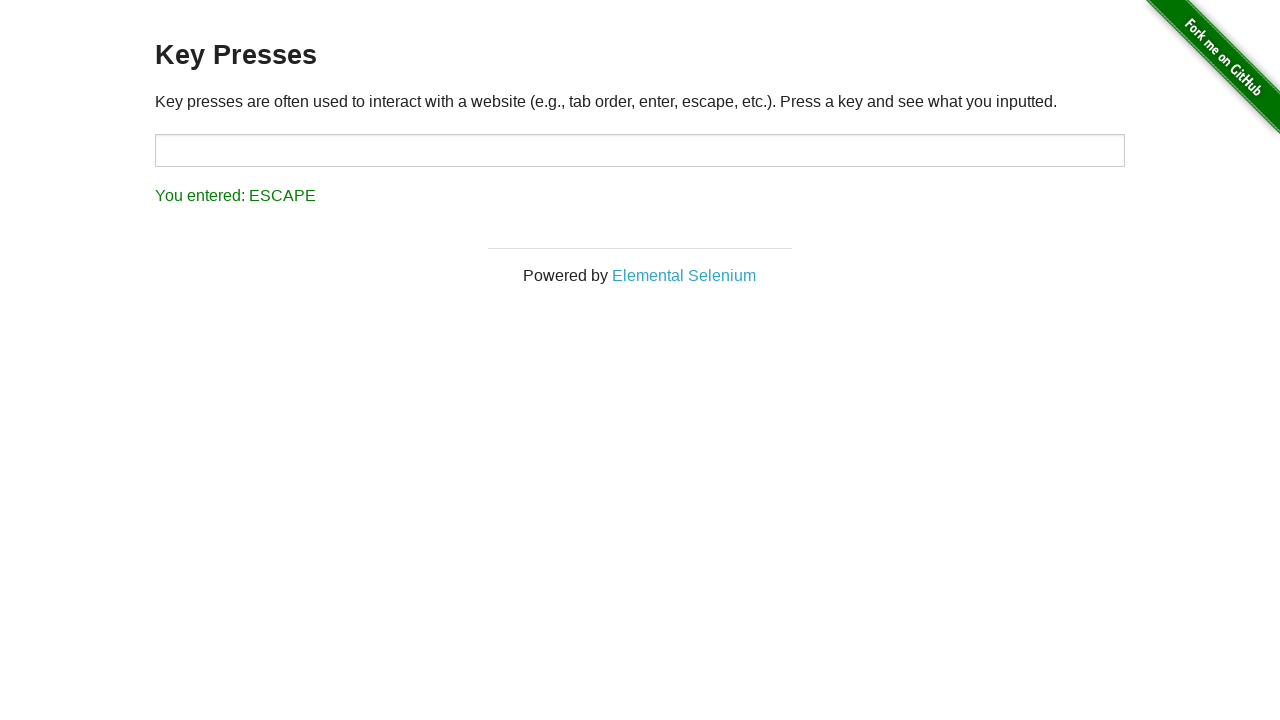

Pressed Enter key
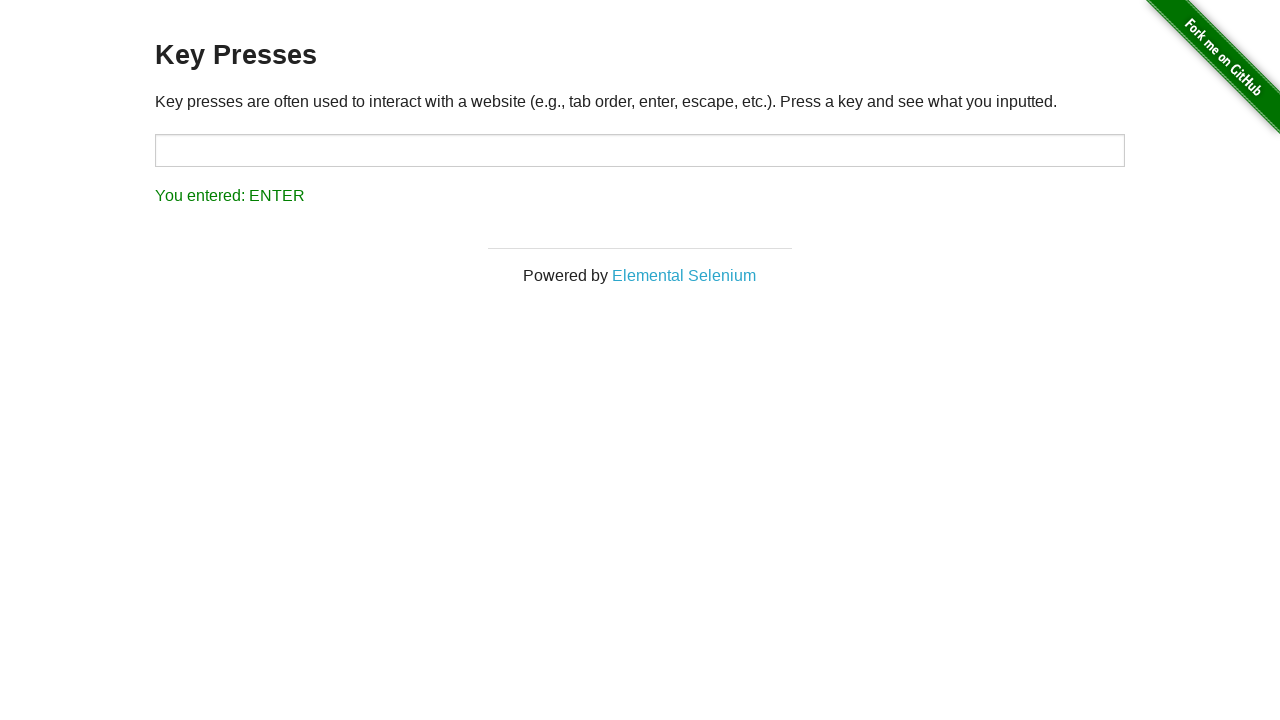

Pressed Escape key
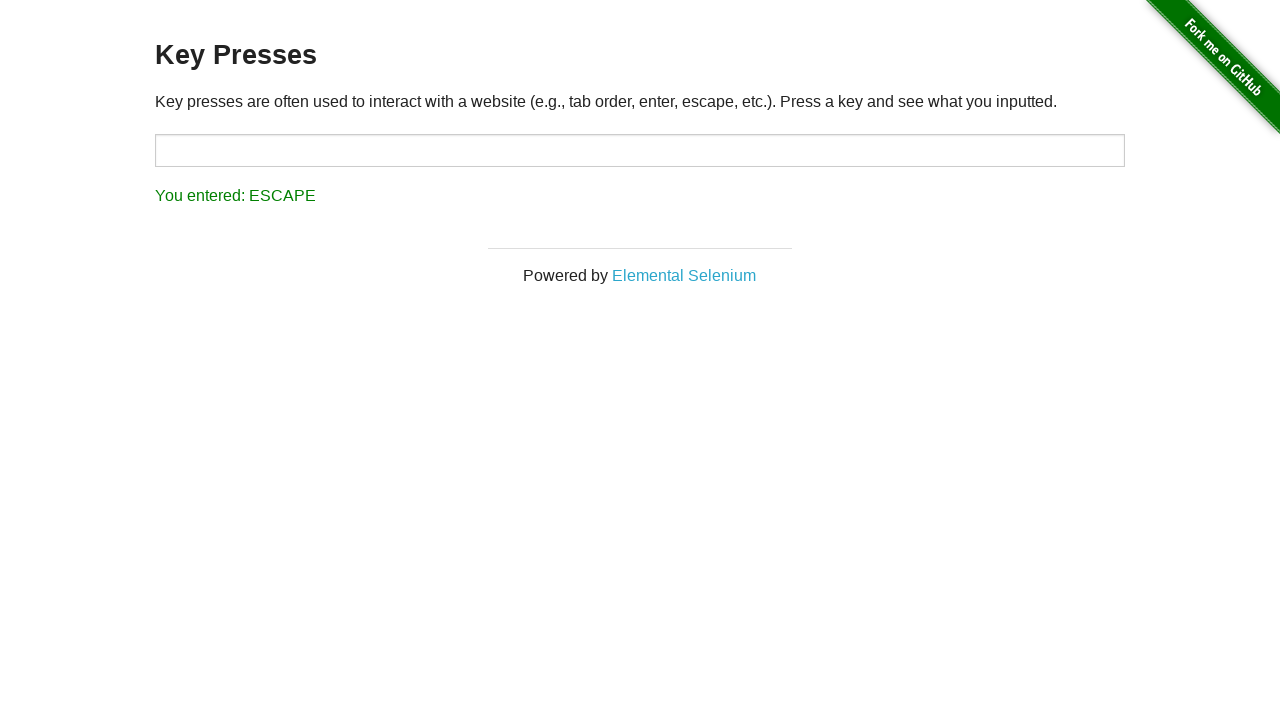

Pressed Page Down key
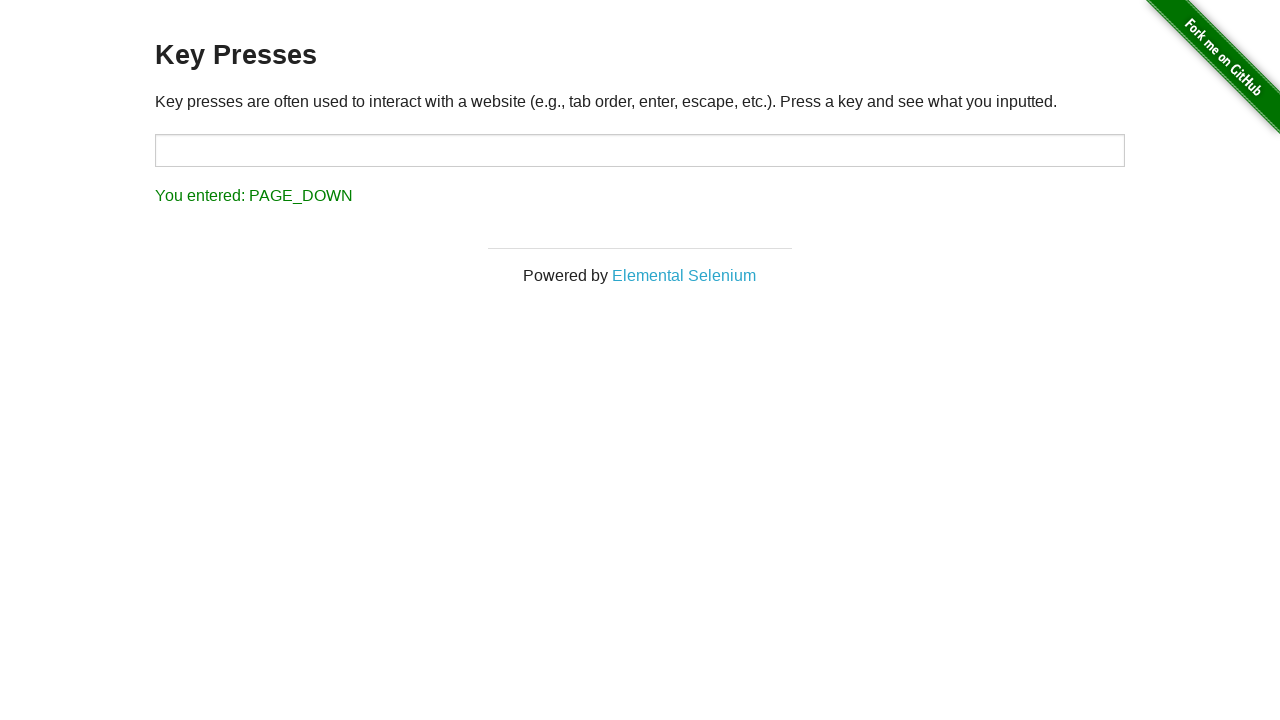

Pressed Space key
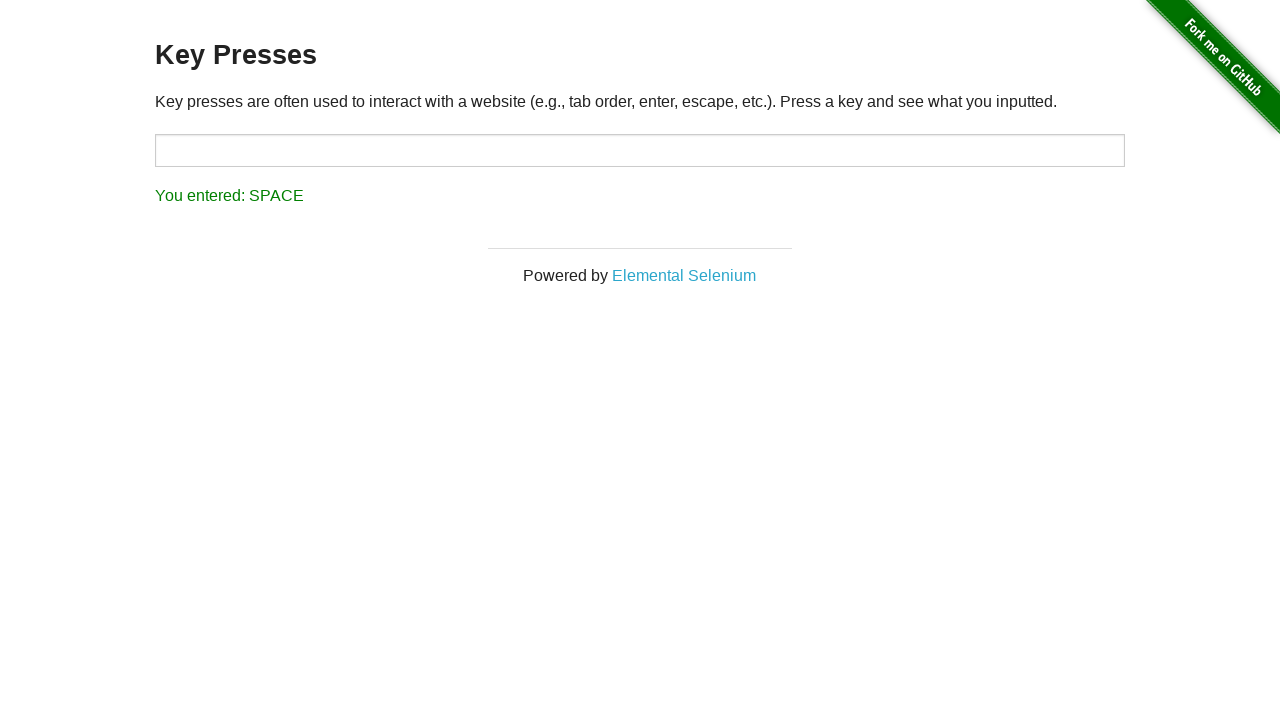

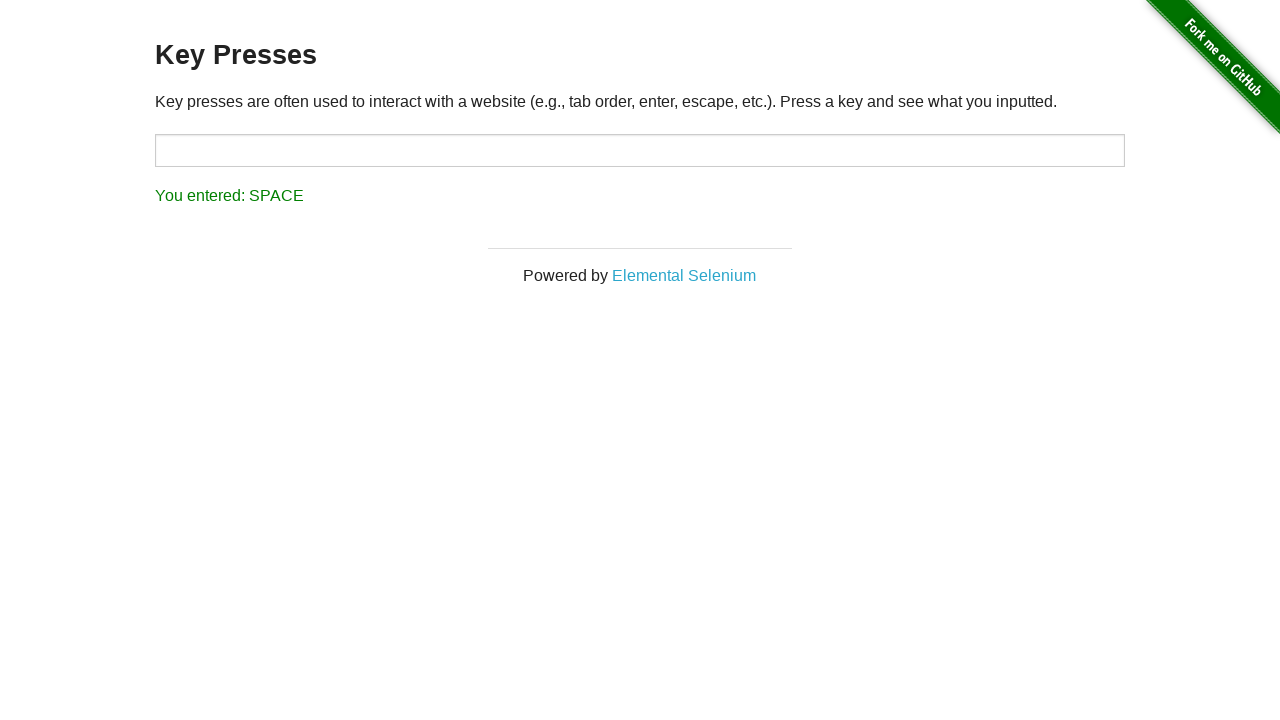